Tests web table interactions by navigating to a demo table, extracting and verifying various data points including manager information, employee details, duplicate entries, and department statistics

Starting URL: http://www.automationbykrishna.com/#

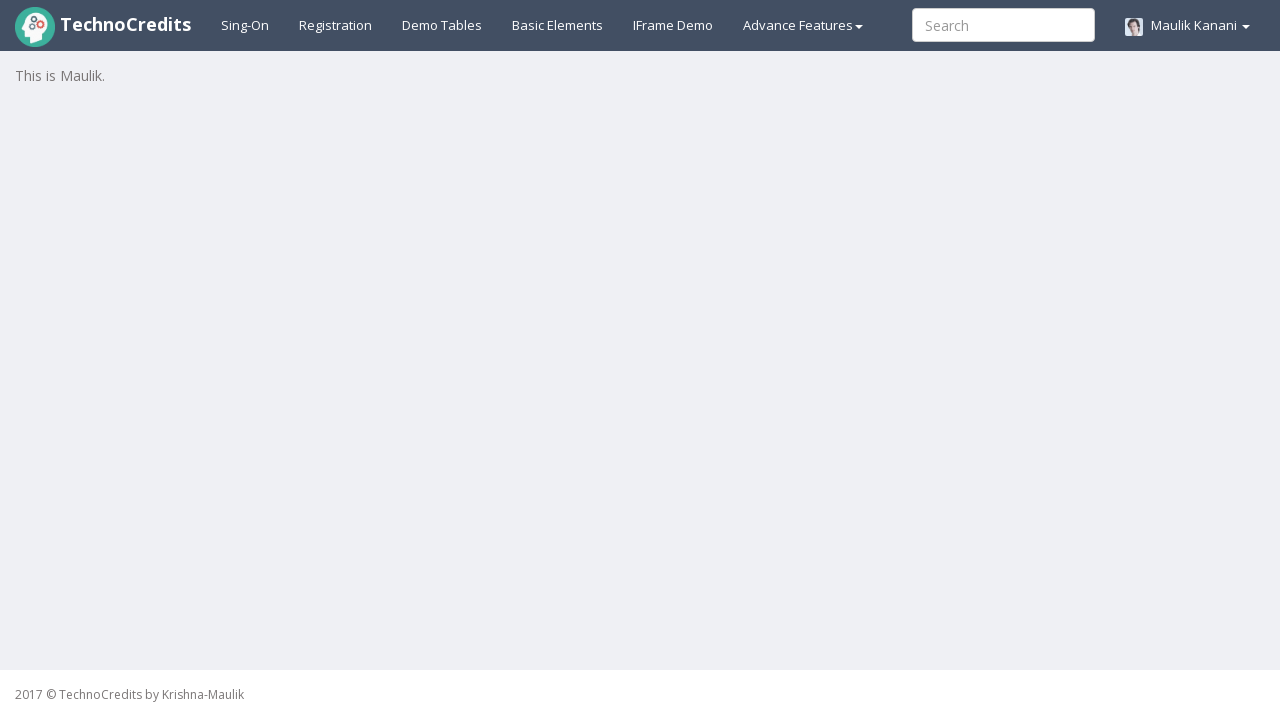

Clicked on demo table link at (442, 25) on #demotable
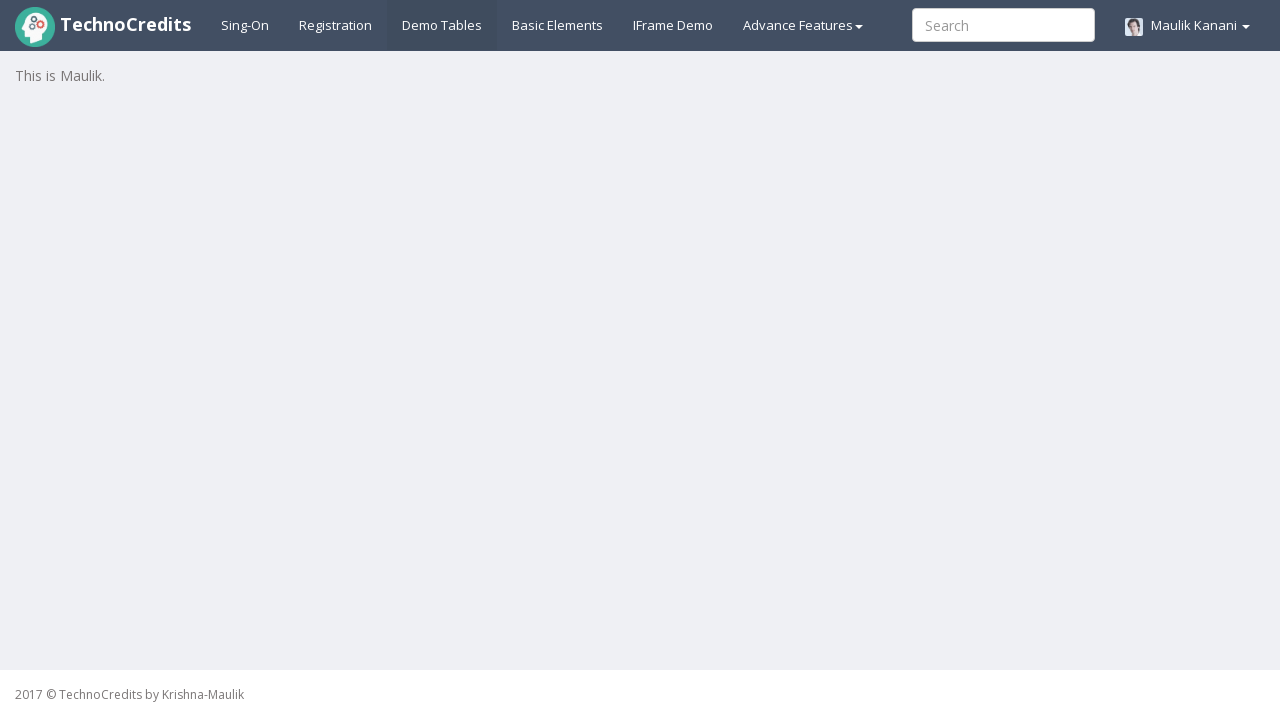

Waited for web table to become visible
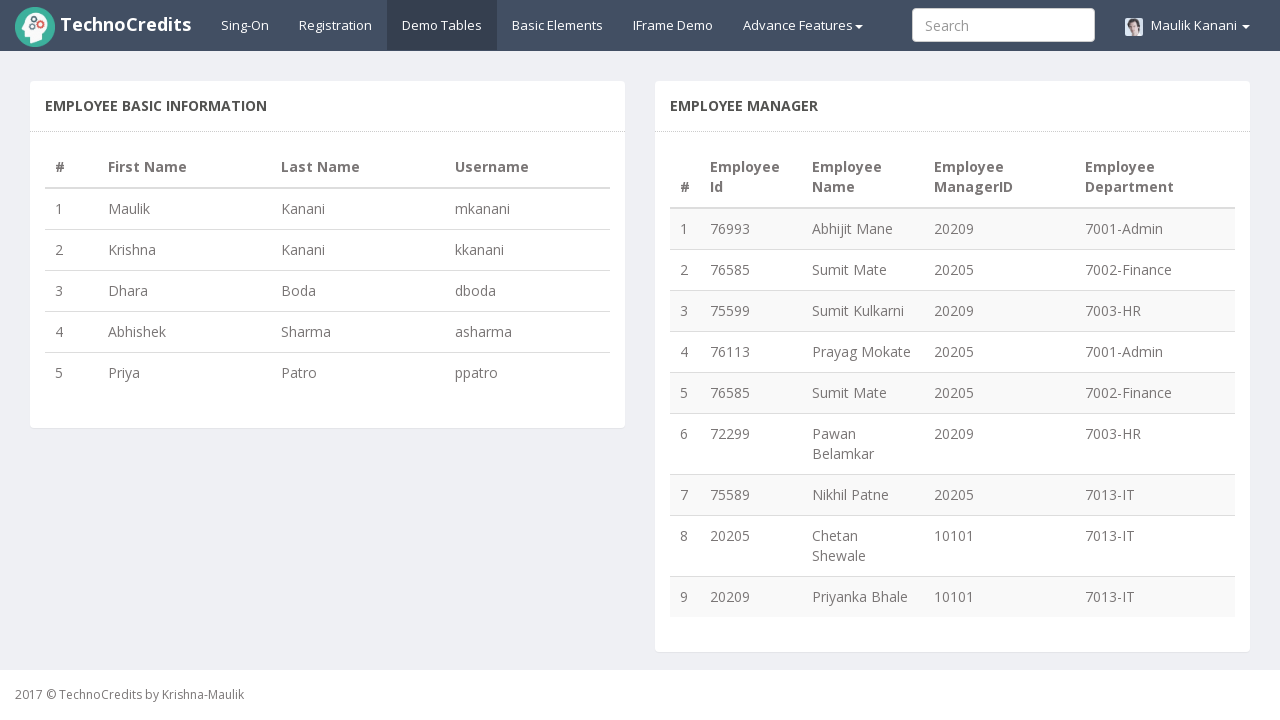

Extracted table row count: 9 rows
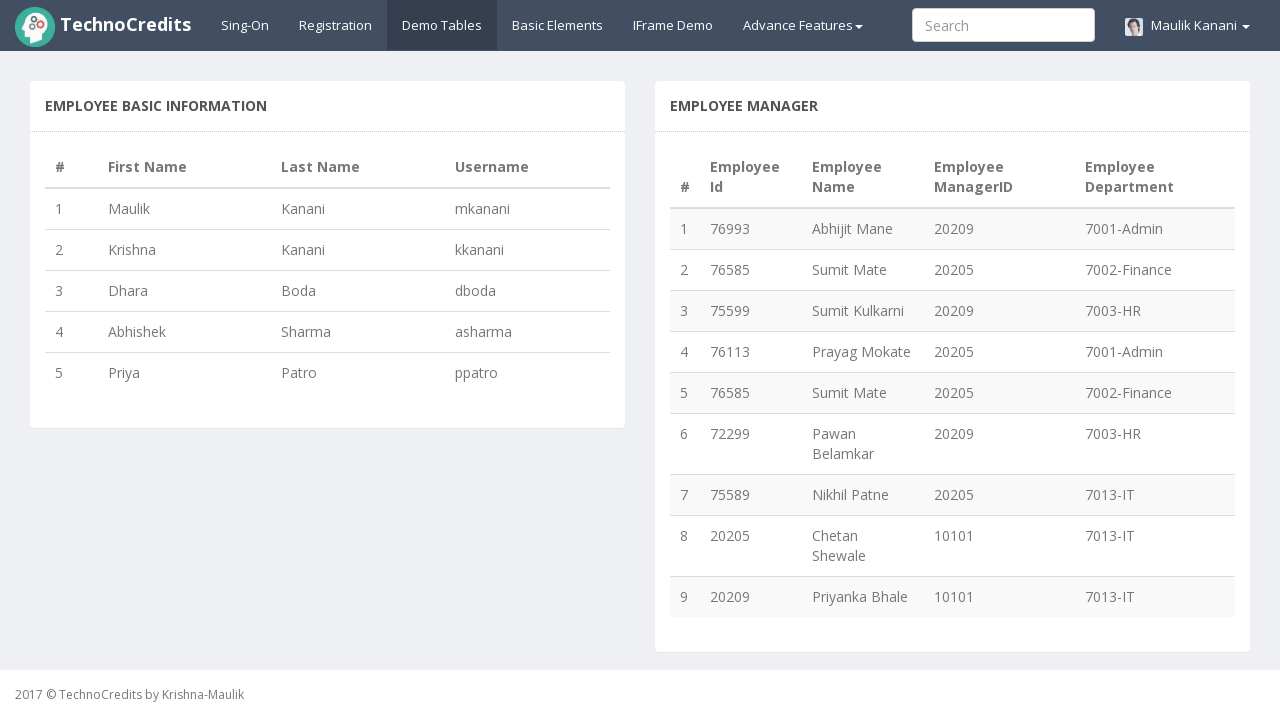

Extracted table column count: 5 columns
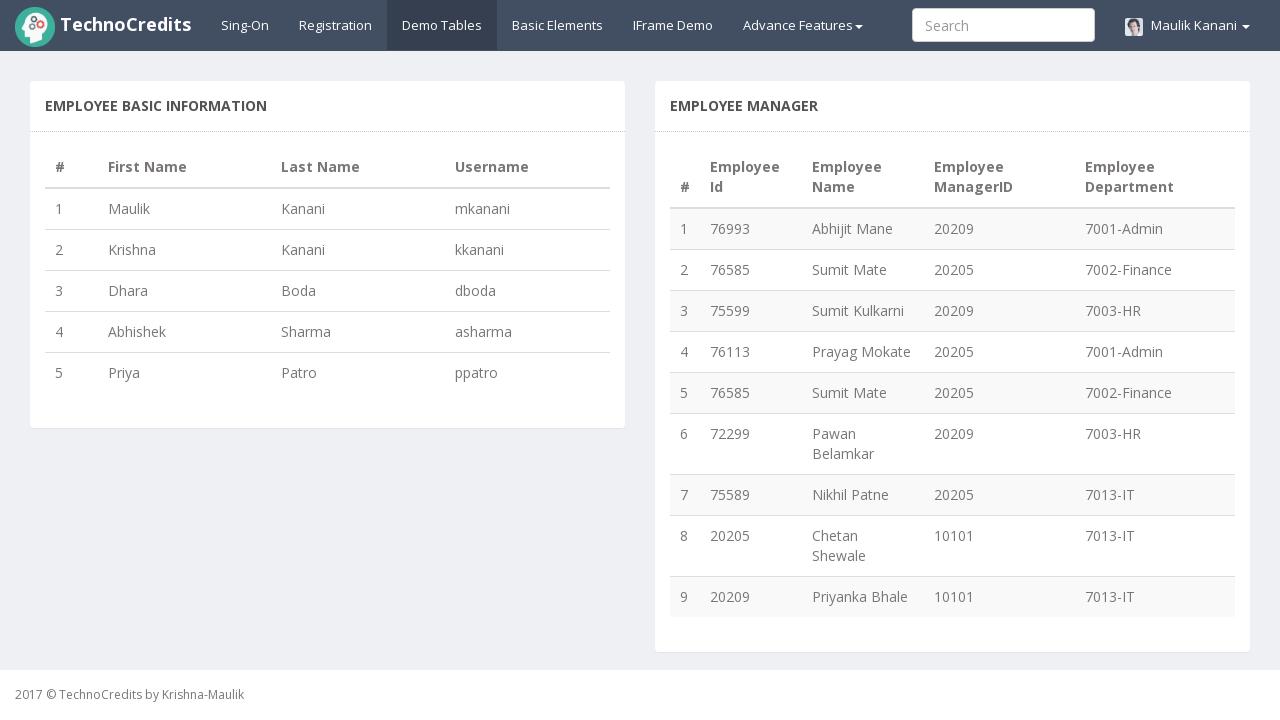

Extracted unique manager IDs: 3 unique managers found
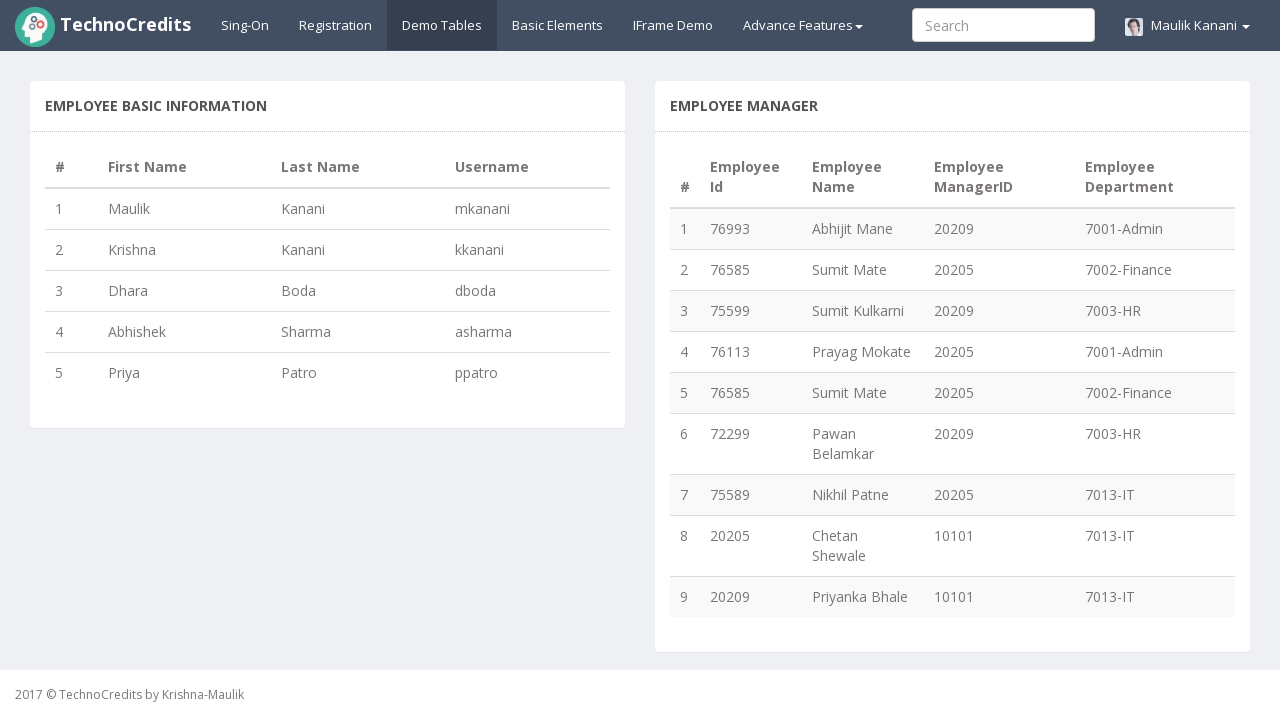

Mapped all employees to their respective managers
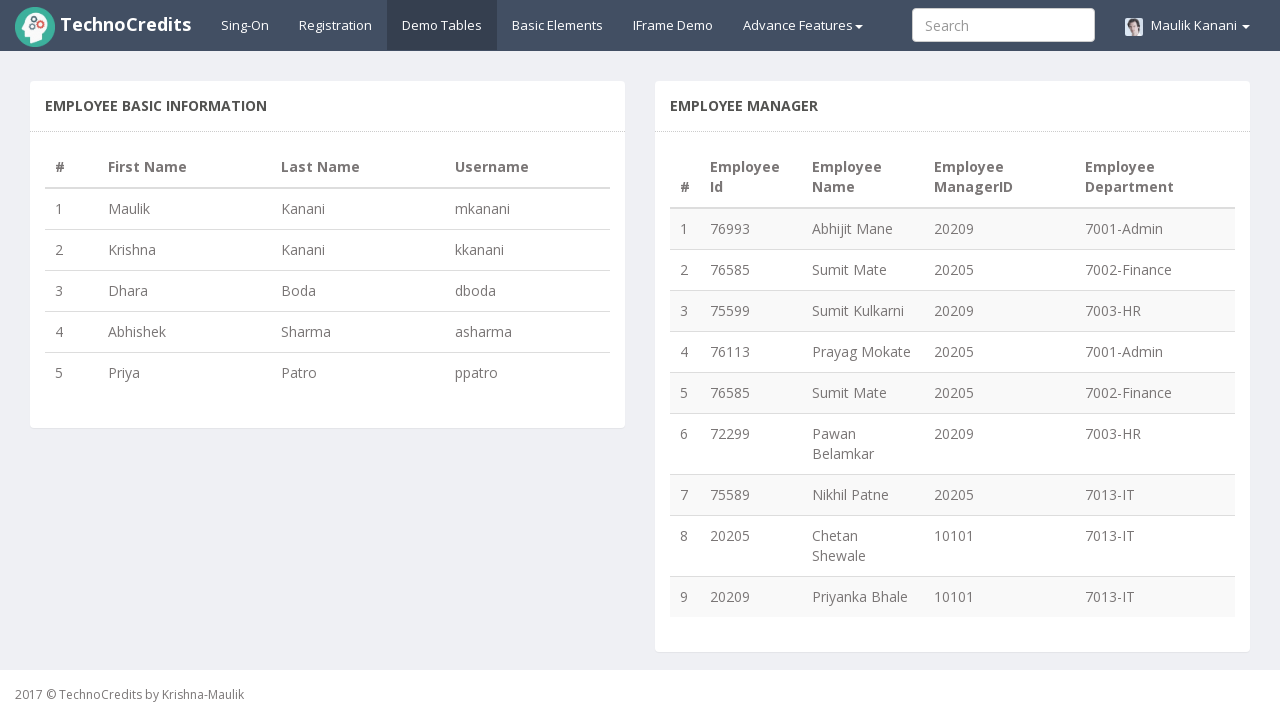

Identified duplicate entries based on employee ID: 1 duplicates found
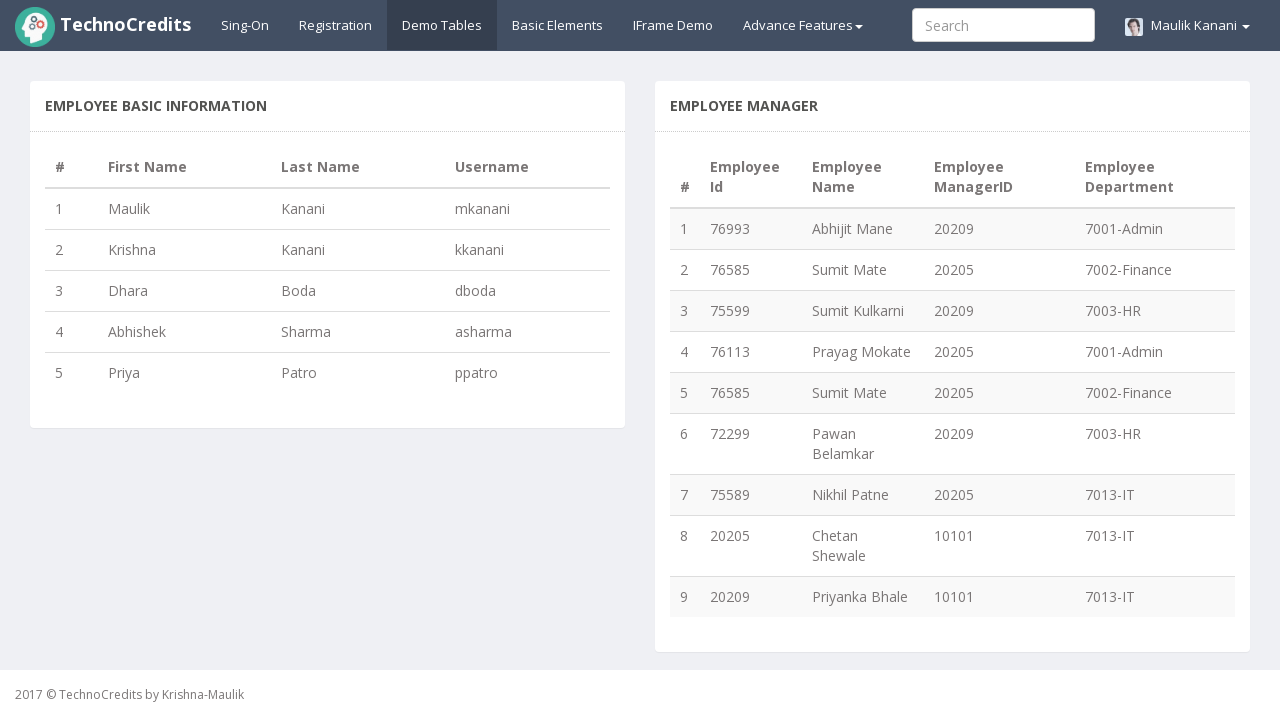

Extracted department statistics: 4 unique departments identified
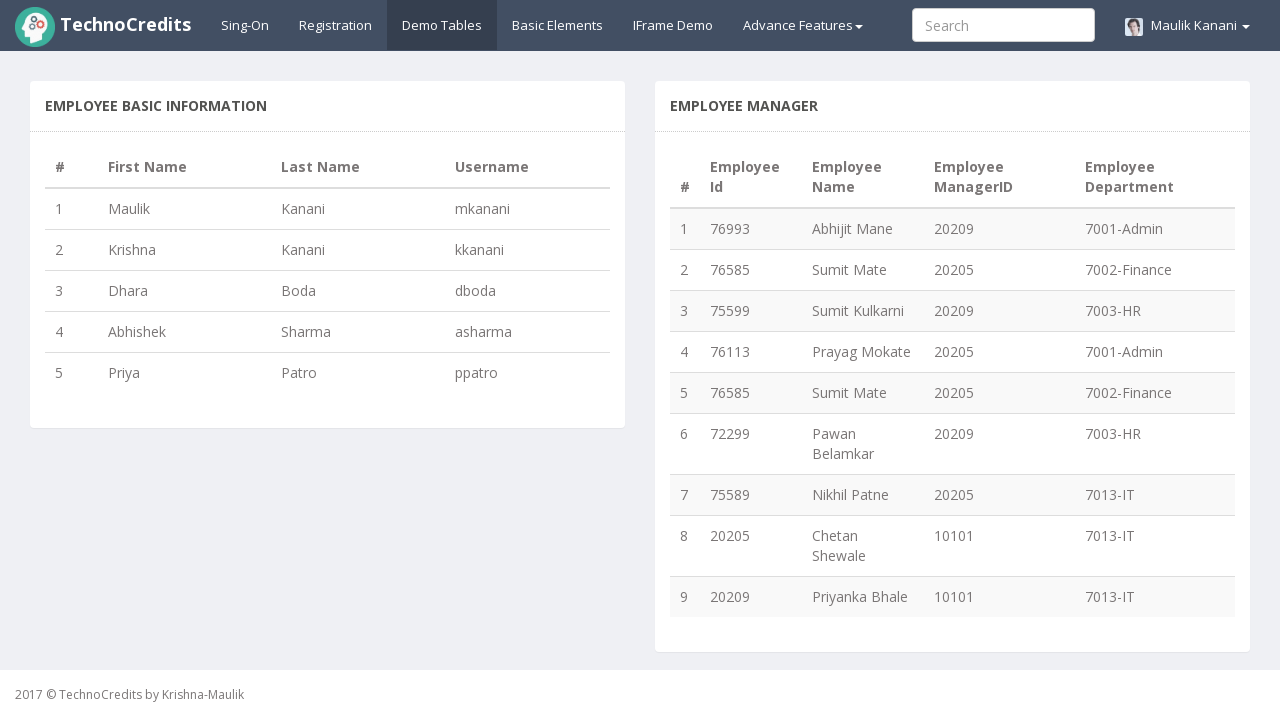

Verified web table data extraction completed successfully
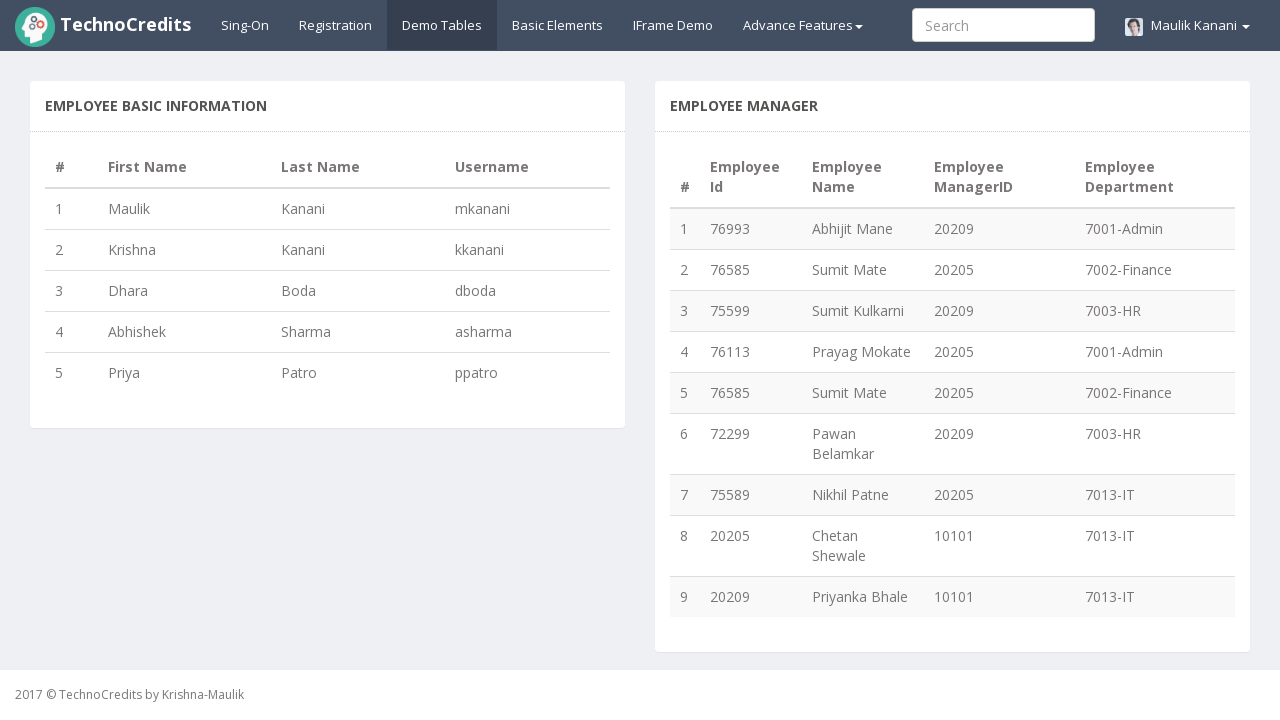

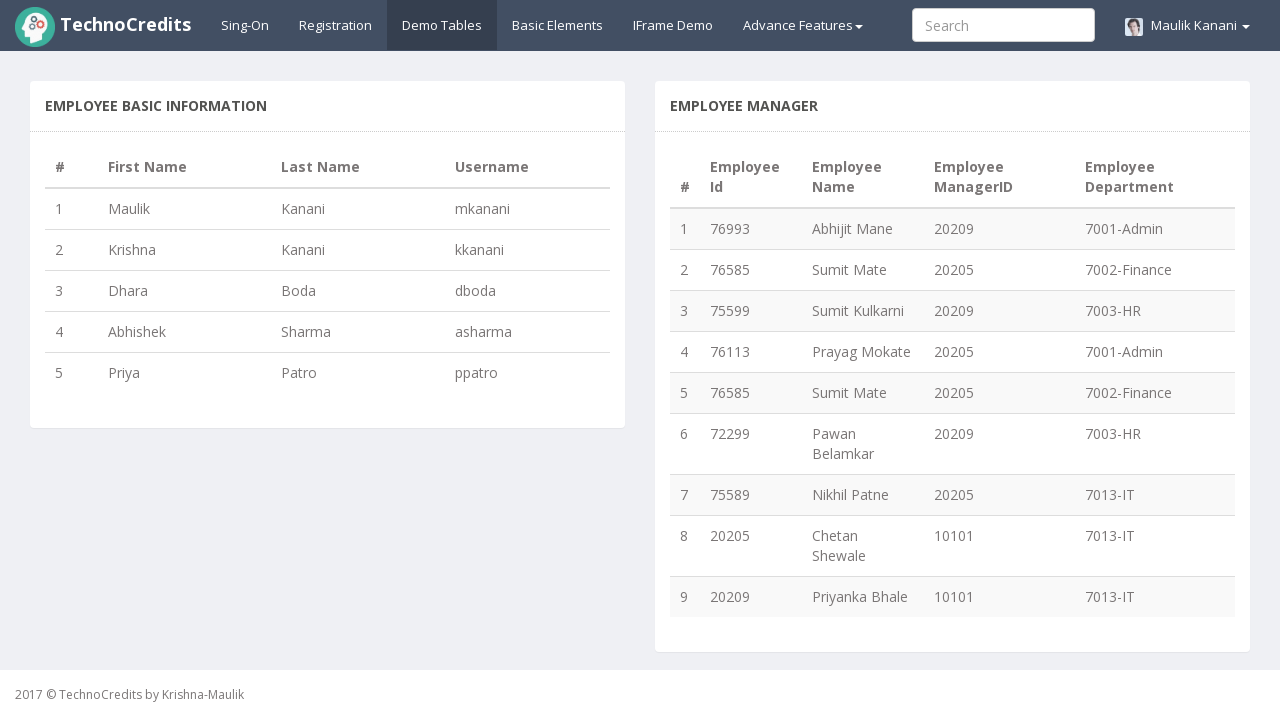